Tests window handling functionality by clicking a link that opens a new window, switching to the new window to verify its content, and then switching back to the original window.

Starting URL: https://the-internet.herokuapp.com/windows

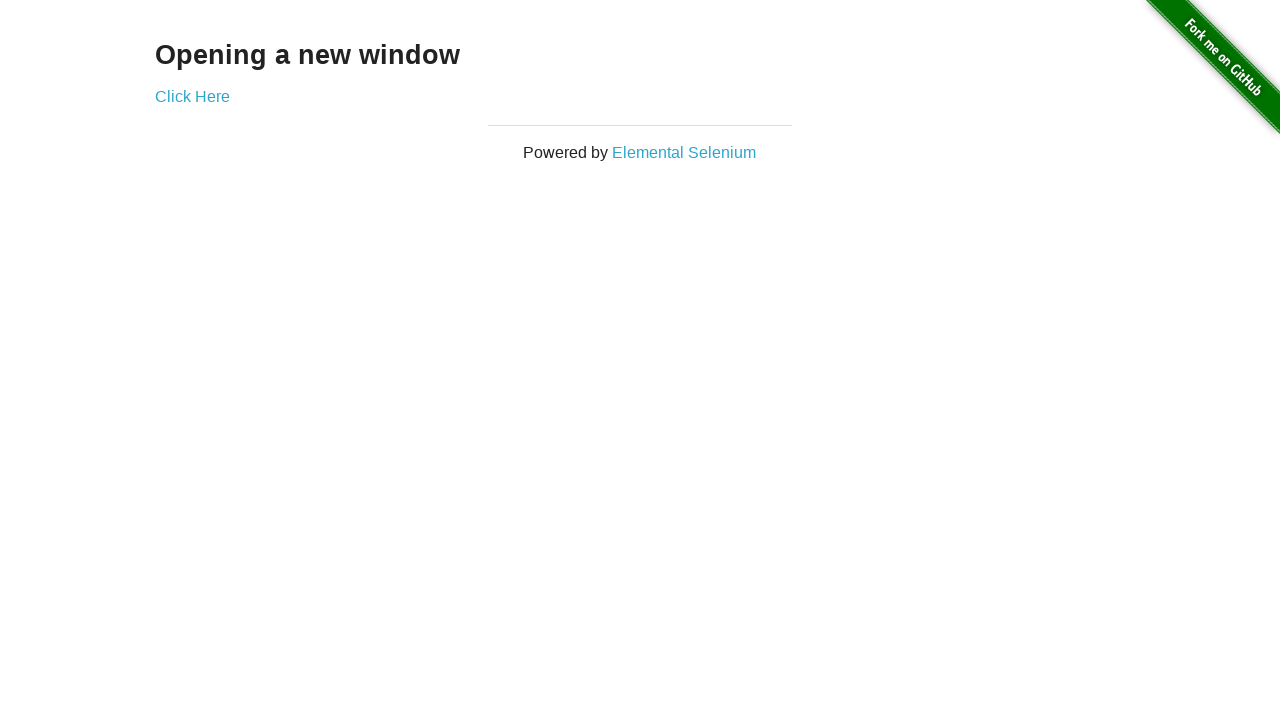

Waited for h3 selector to load
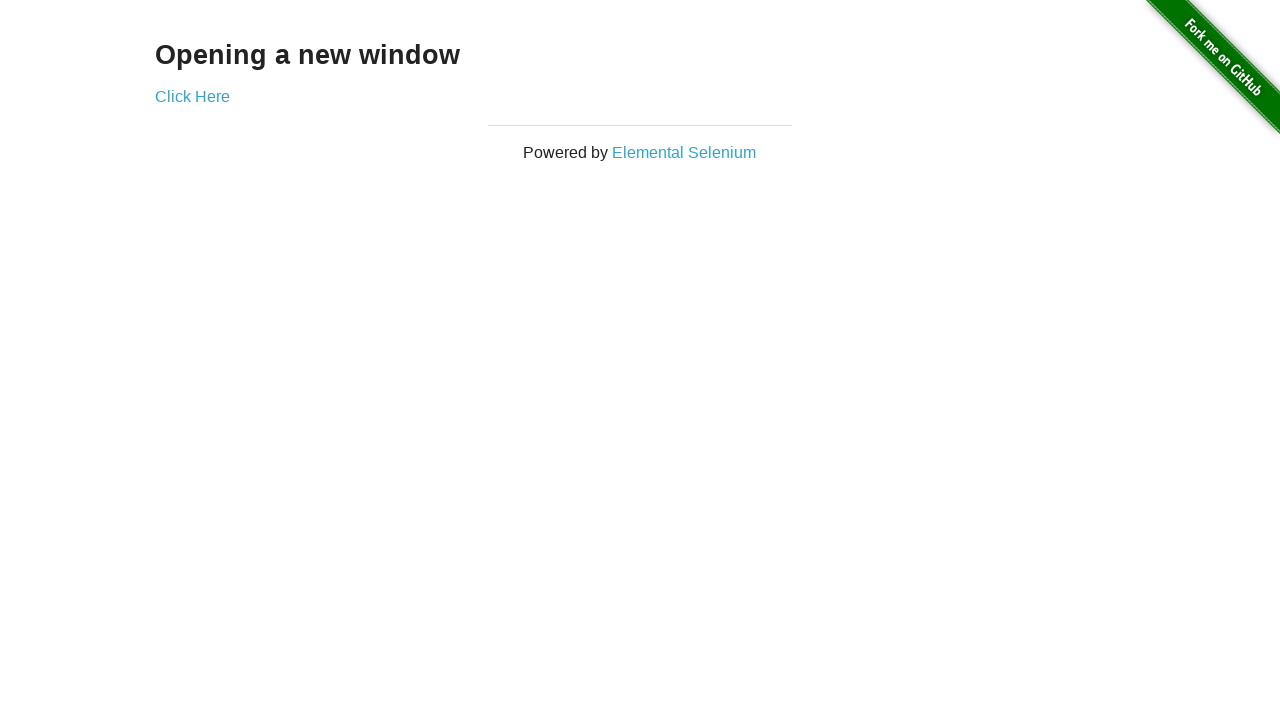

Verified page heading is 'Opening a new window'
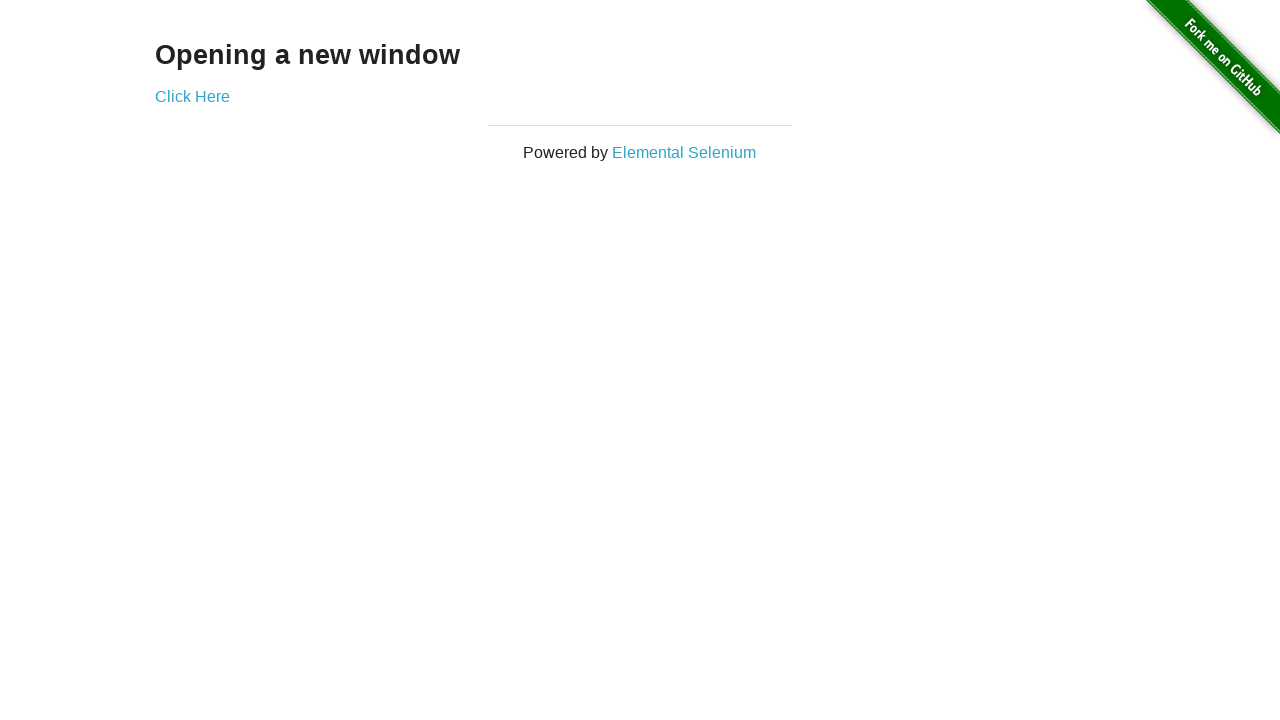

Verified page title is 'The Internet'
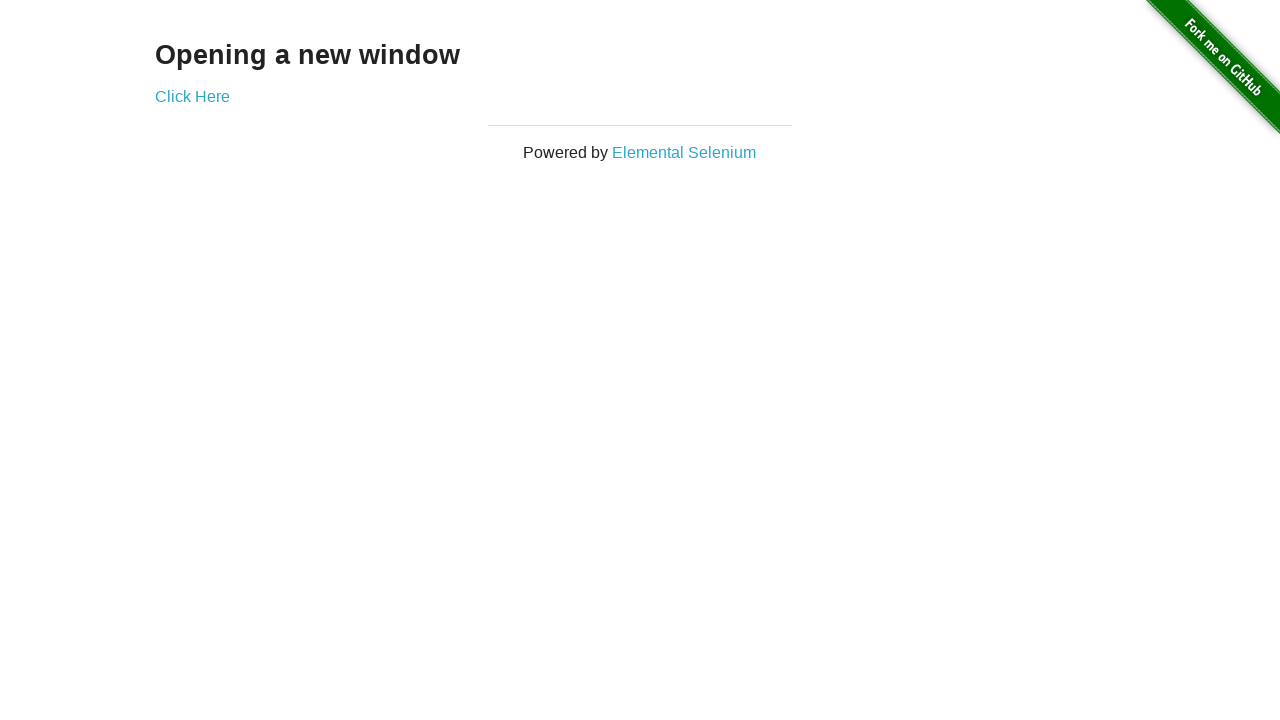

Clicked 'Click Here' link to open new window at (192, 96) on text=Click Here
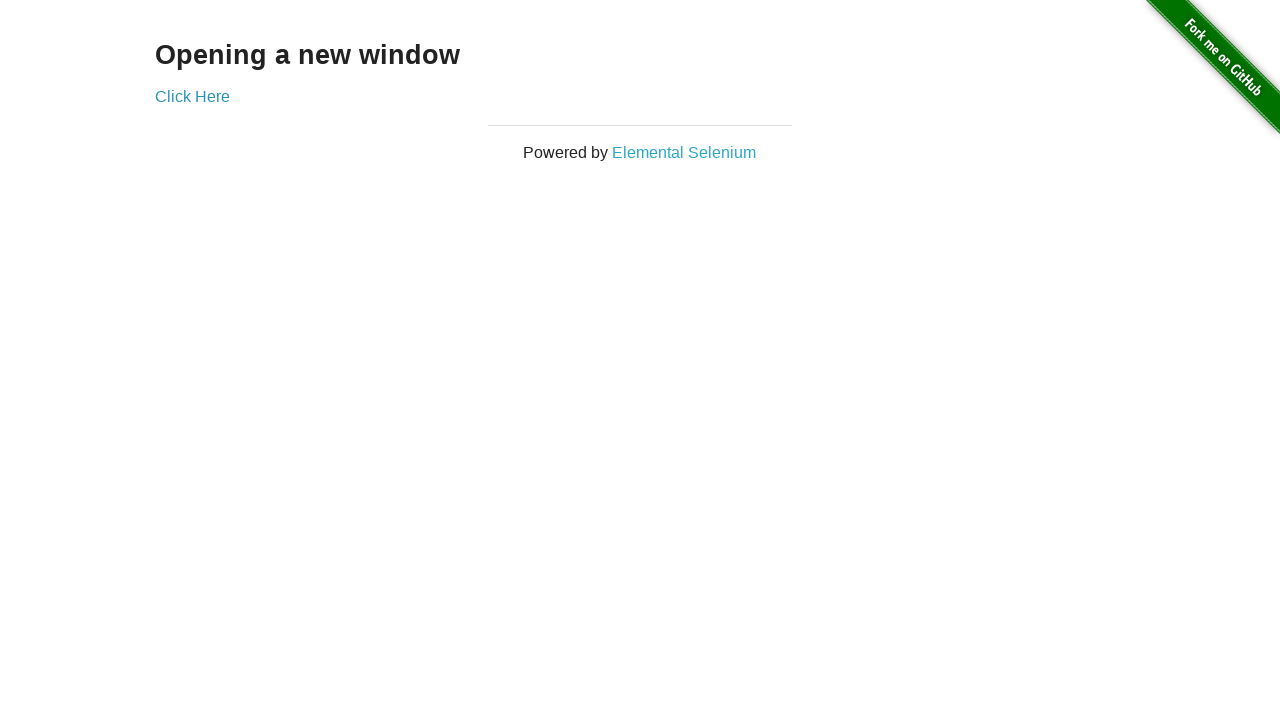

New window loaded and ready
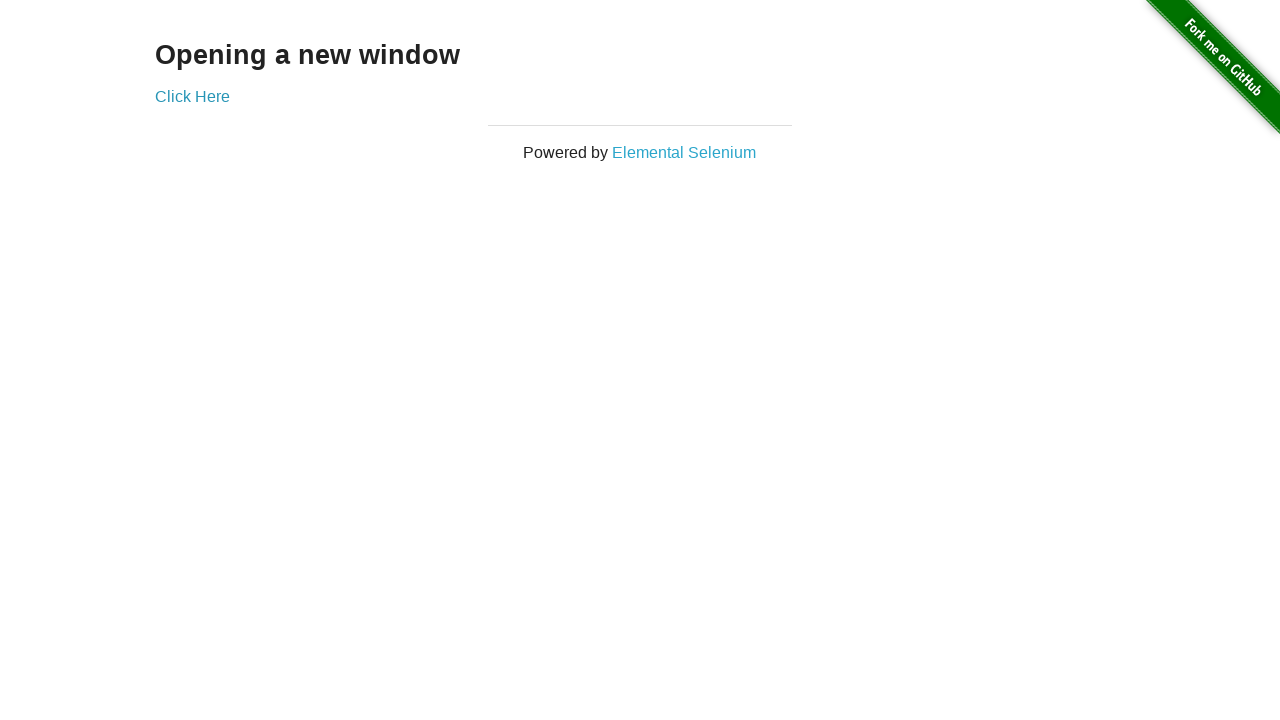

Verified new window title is 'New Window'
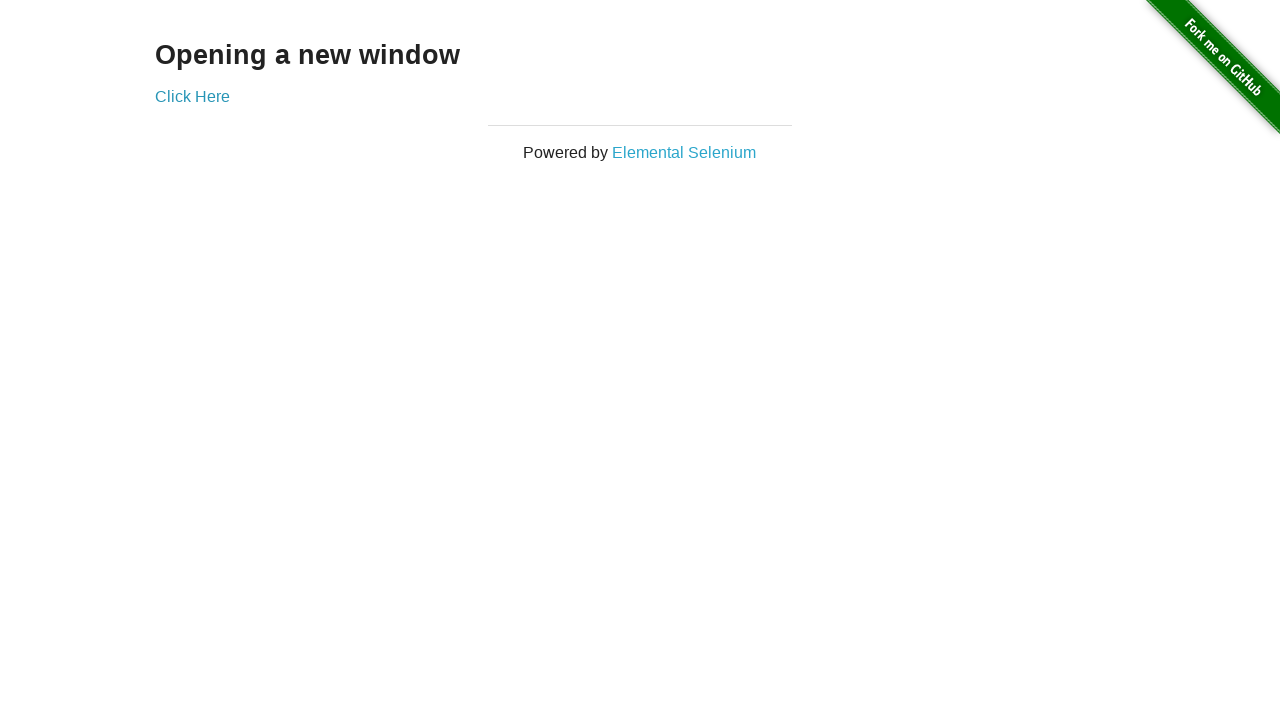

Verified new window heading is 'New Window'
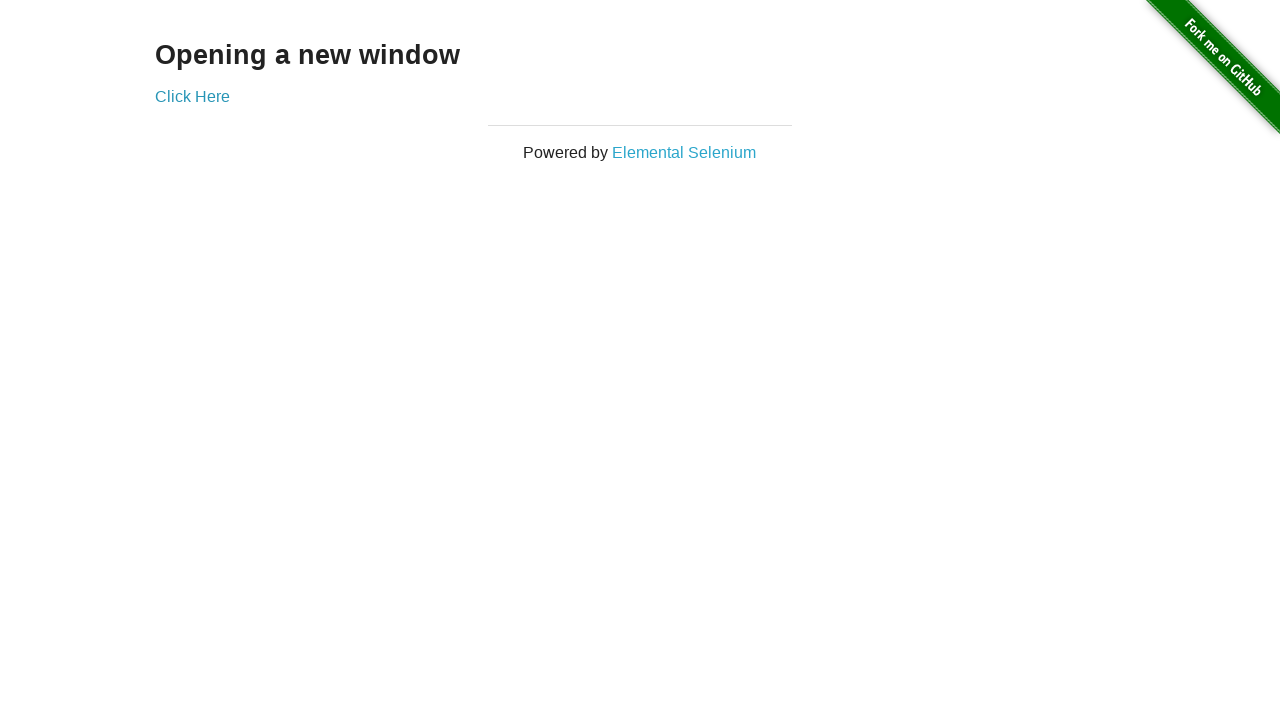

Switched back to original window
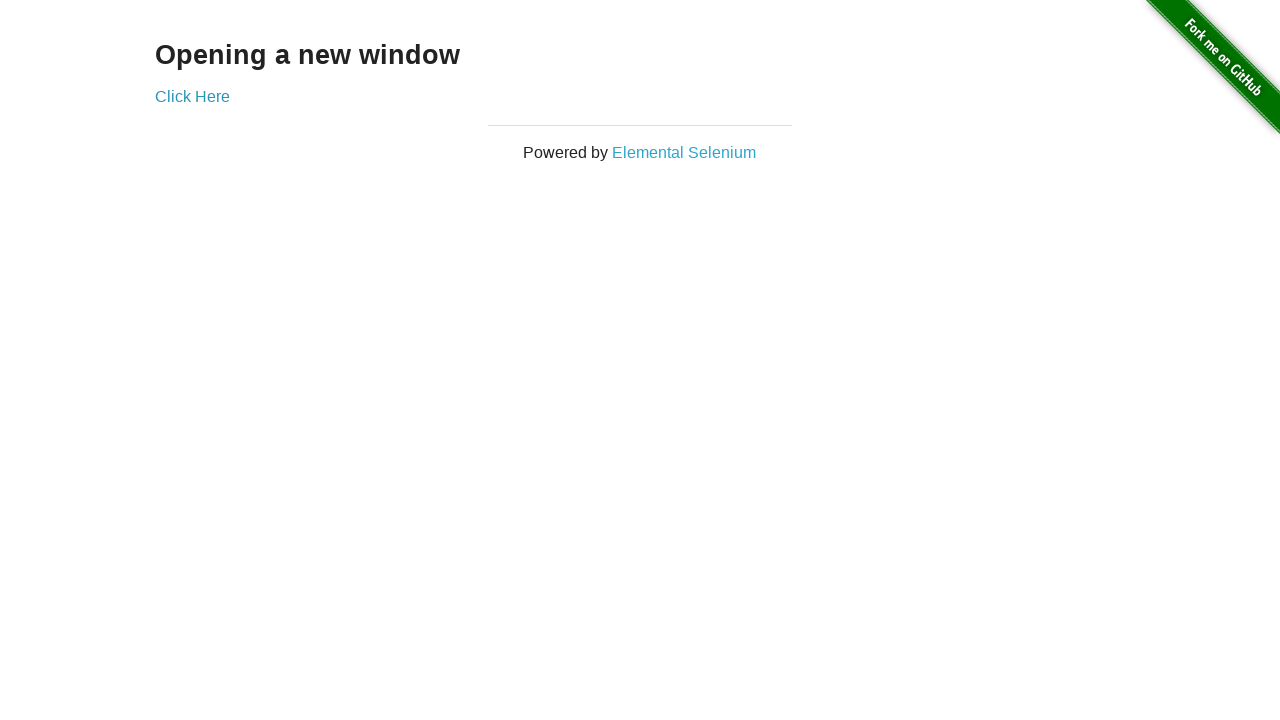

Verified original window title is still 'The Internet'
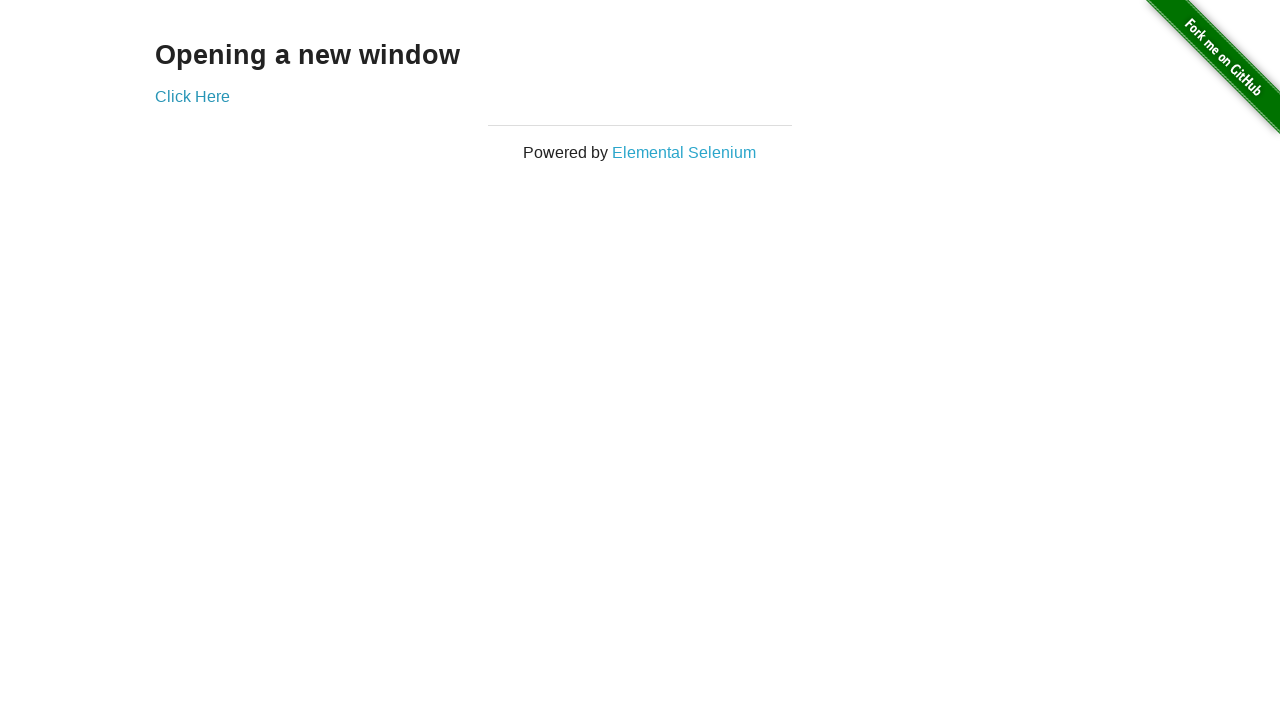

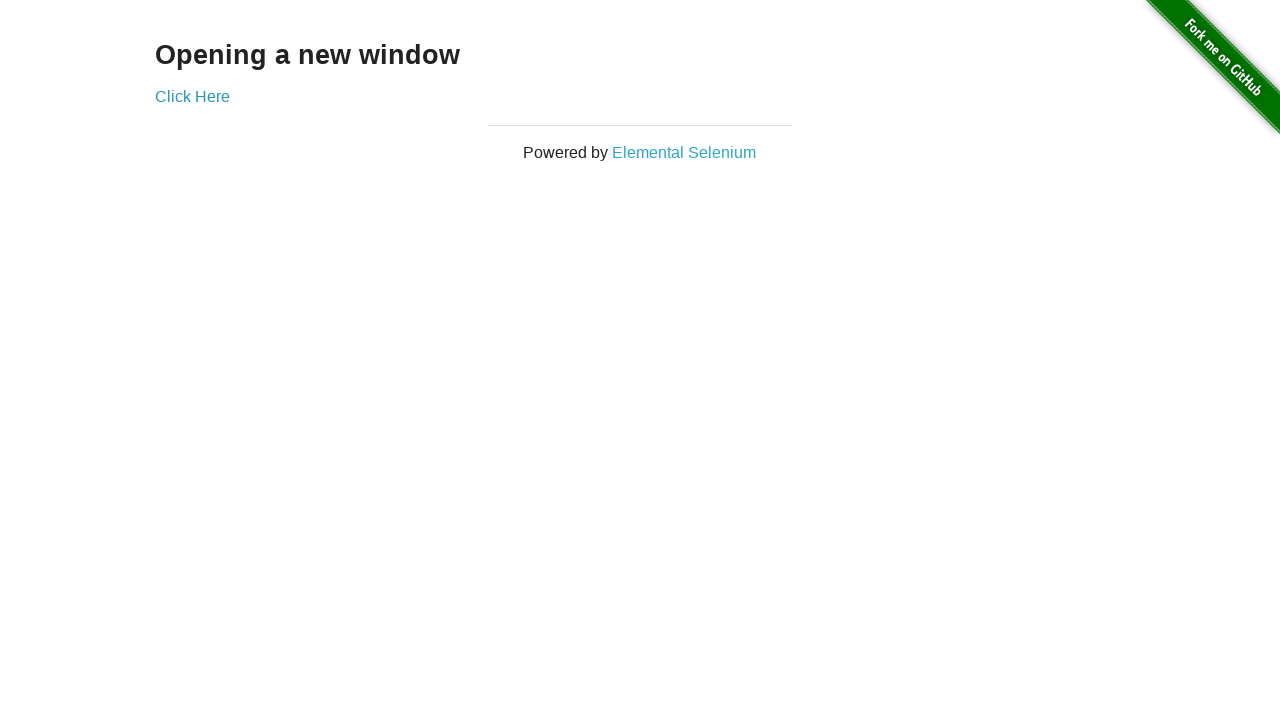